Tests confirm alert functionality by triggering a confirm dialog box and dismissing it

Starting URL: https://artoftesting.com/samplesiteforselenium

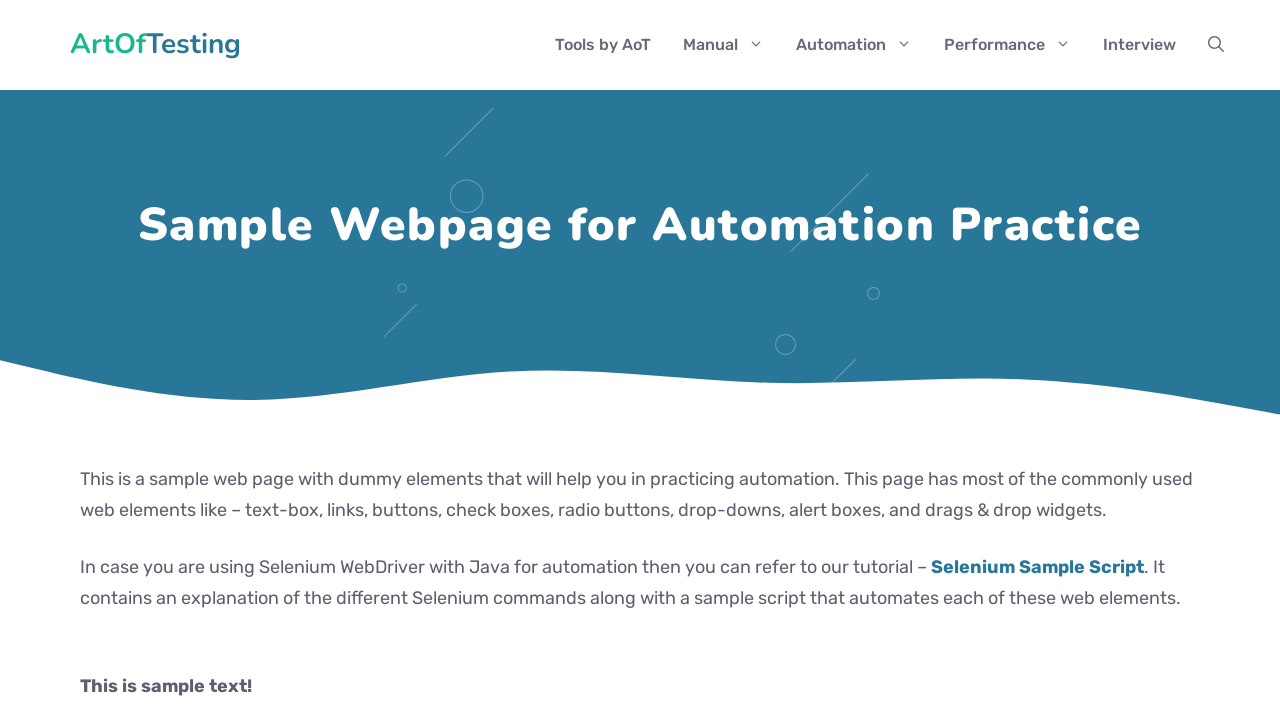

Clicked 'Generate Confirm Box' button to trigger confirm dialog at (192, 360) on xpath=//button[.='Generate Confirm Box']
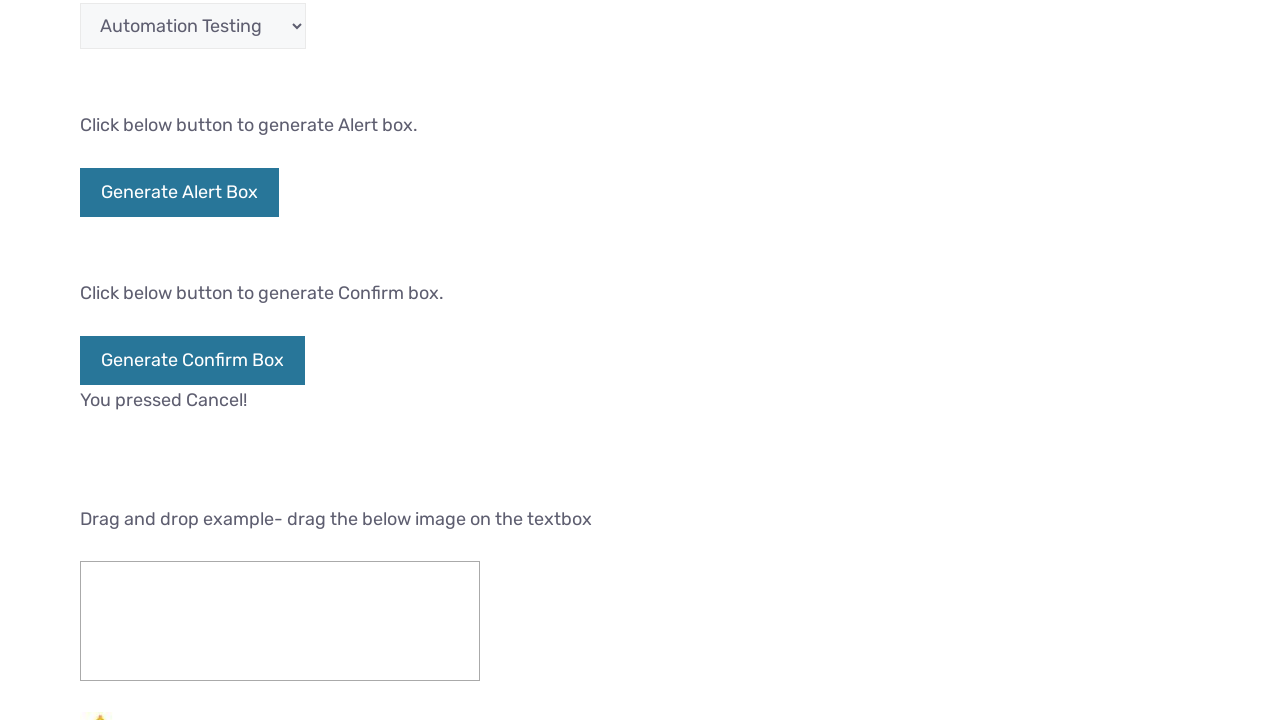

Set up dialog handler to dismiss confirm alert
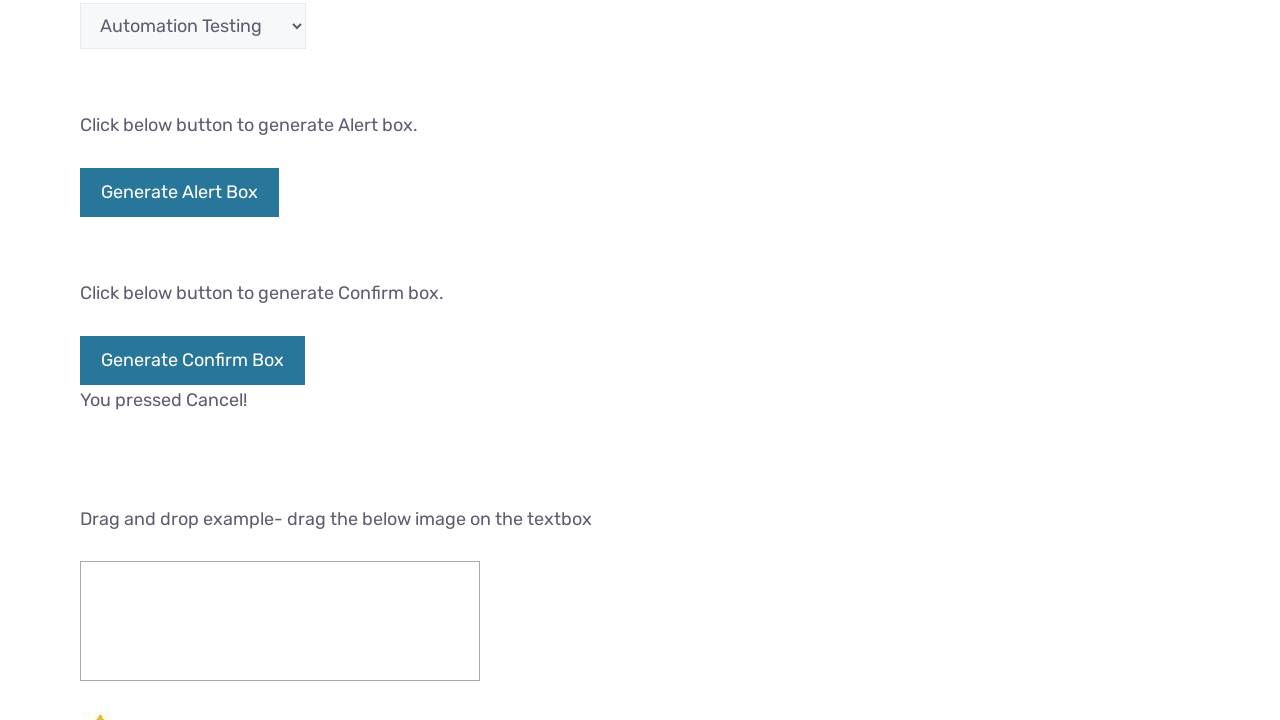

Located demo element to verify result
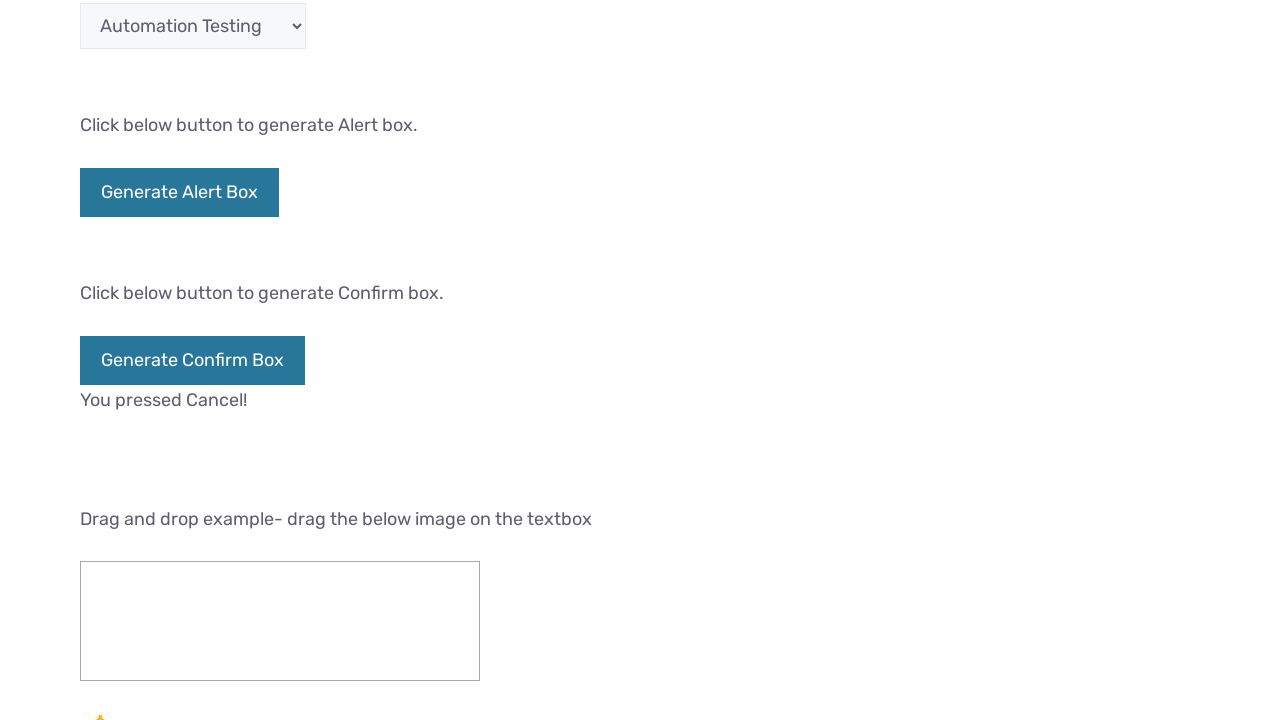

Retrieved and printed result text after dismissing confirm alert
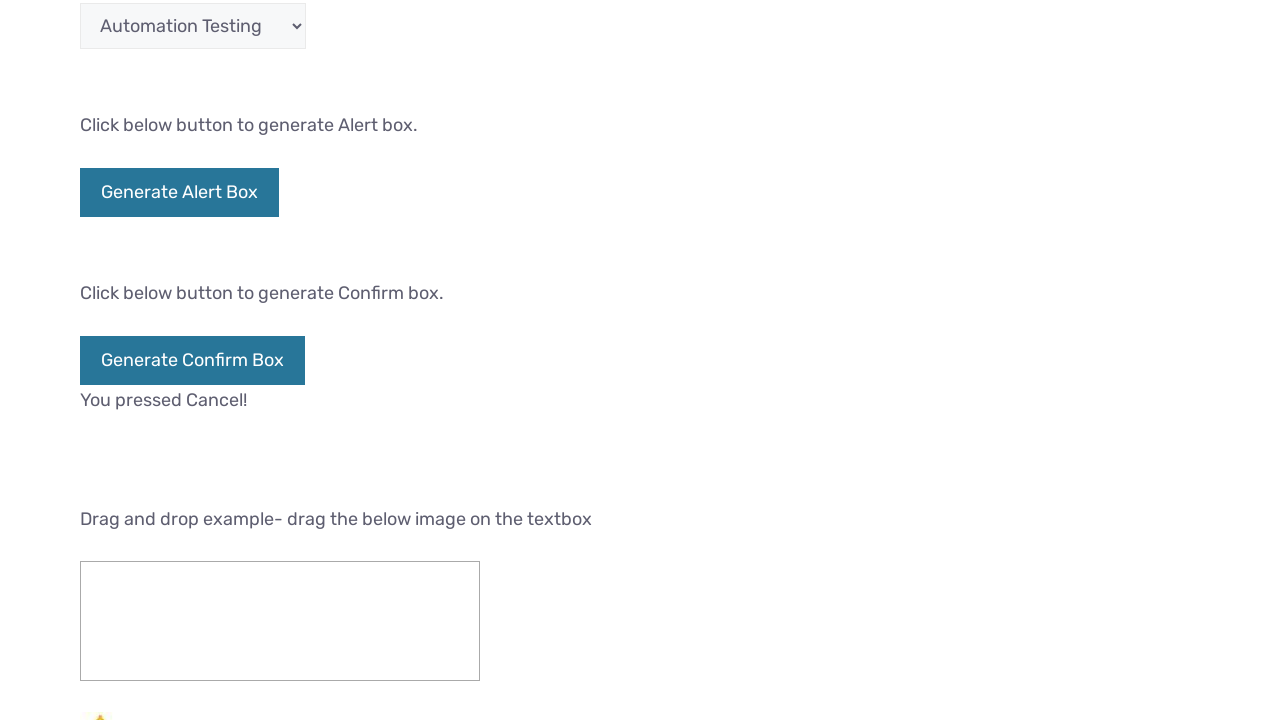

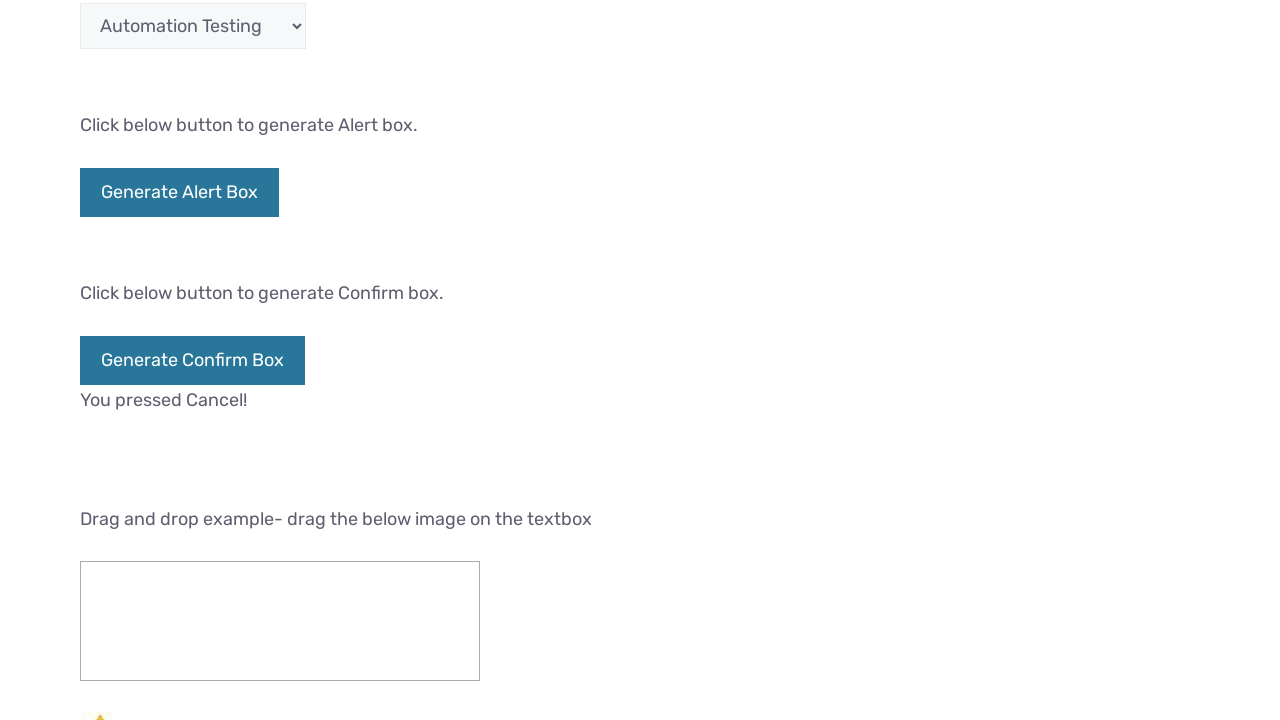